Tests the text box functionality on DemoQA site by navigating to the Elements section, clicking on Text Box, and entering a username in the text field.

Starting URL: https://demoqa.com/

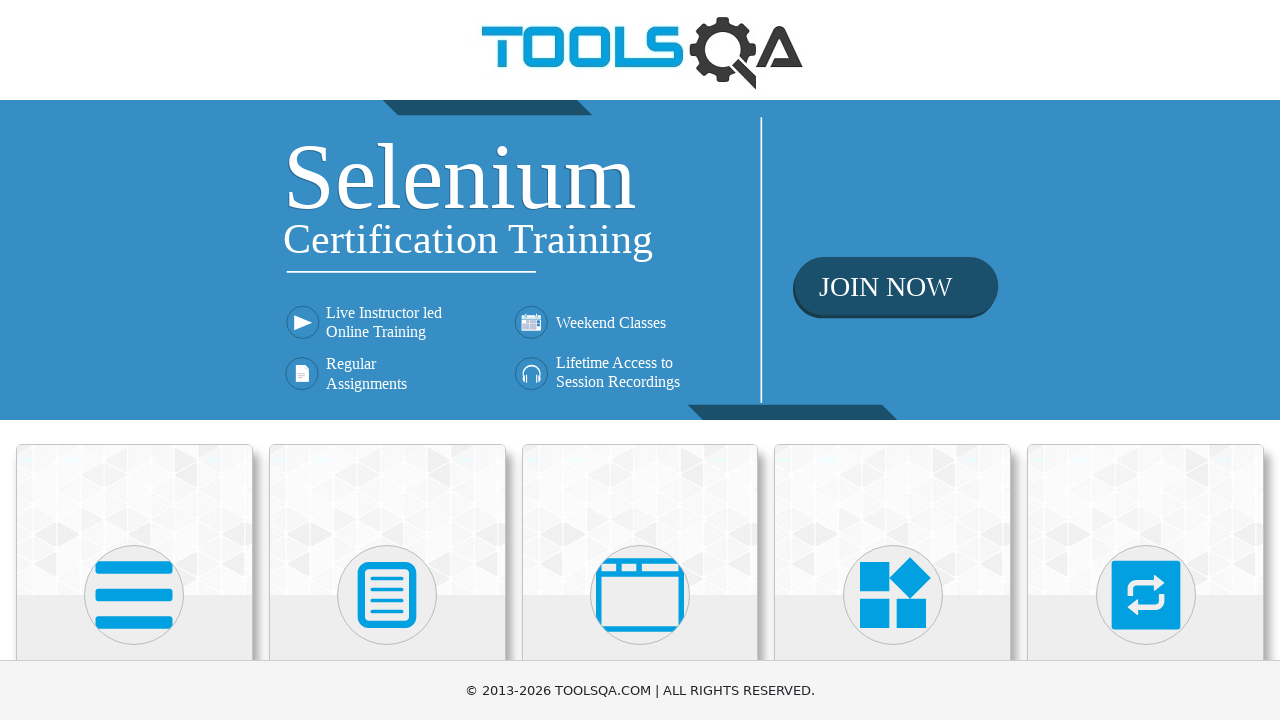

Clicked on Elements section at (134, 360) on xpath=//*[text()='Elements']
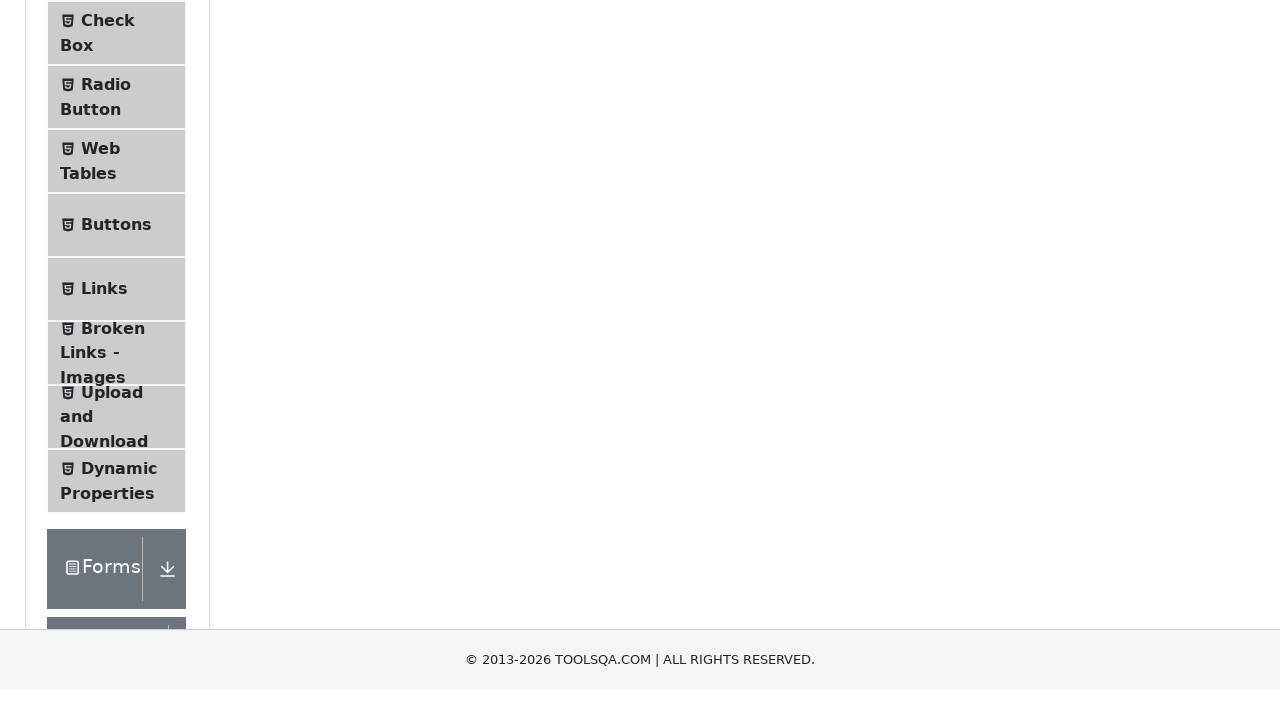

Clicked on Text Box option in the sidebar at (119, 261) on xpath=//span[text()='Text Box']
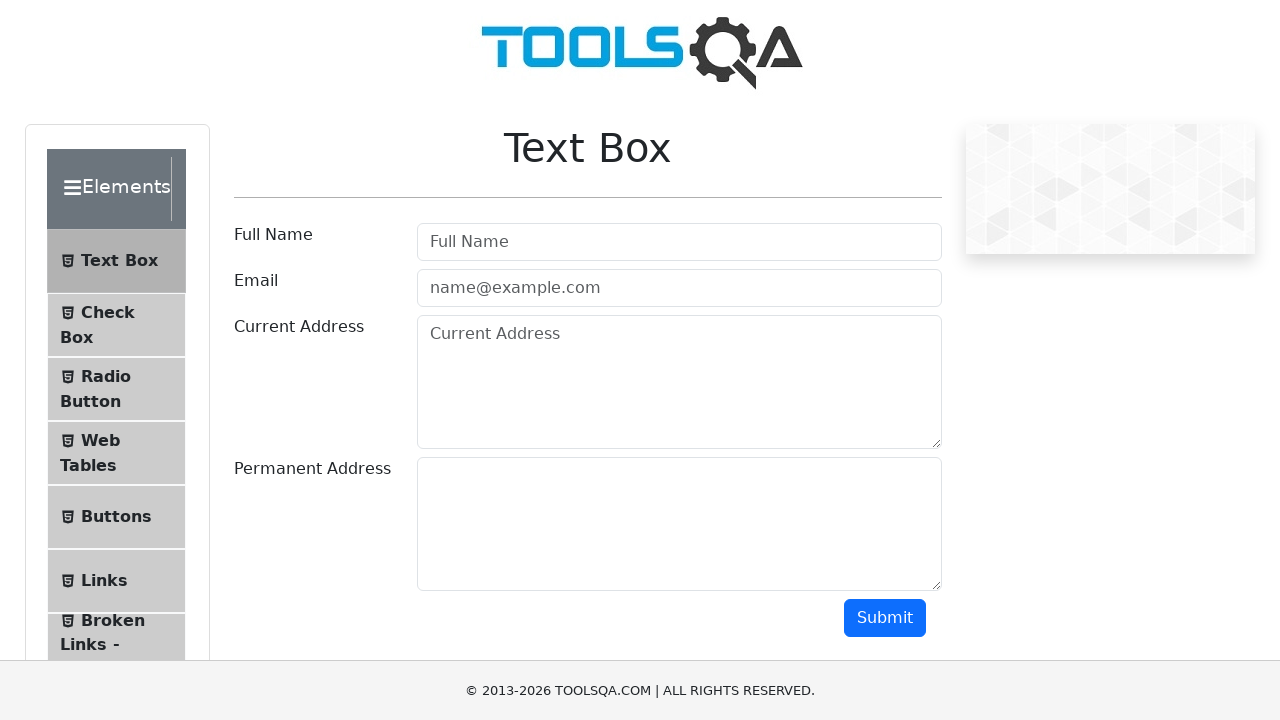

Entered 'marcus thompson' in the username field on #userName
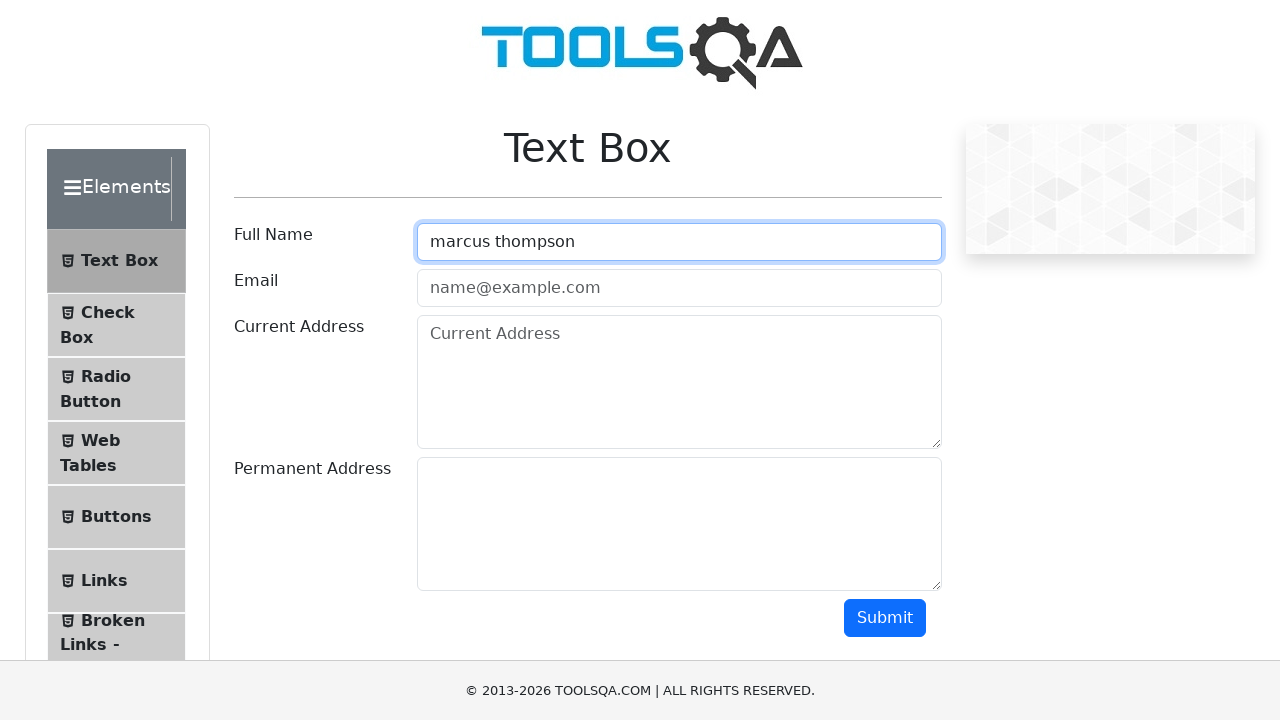

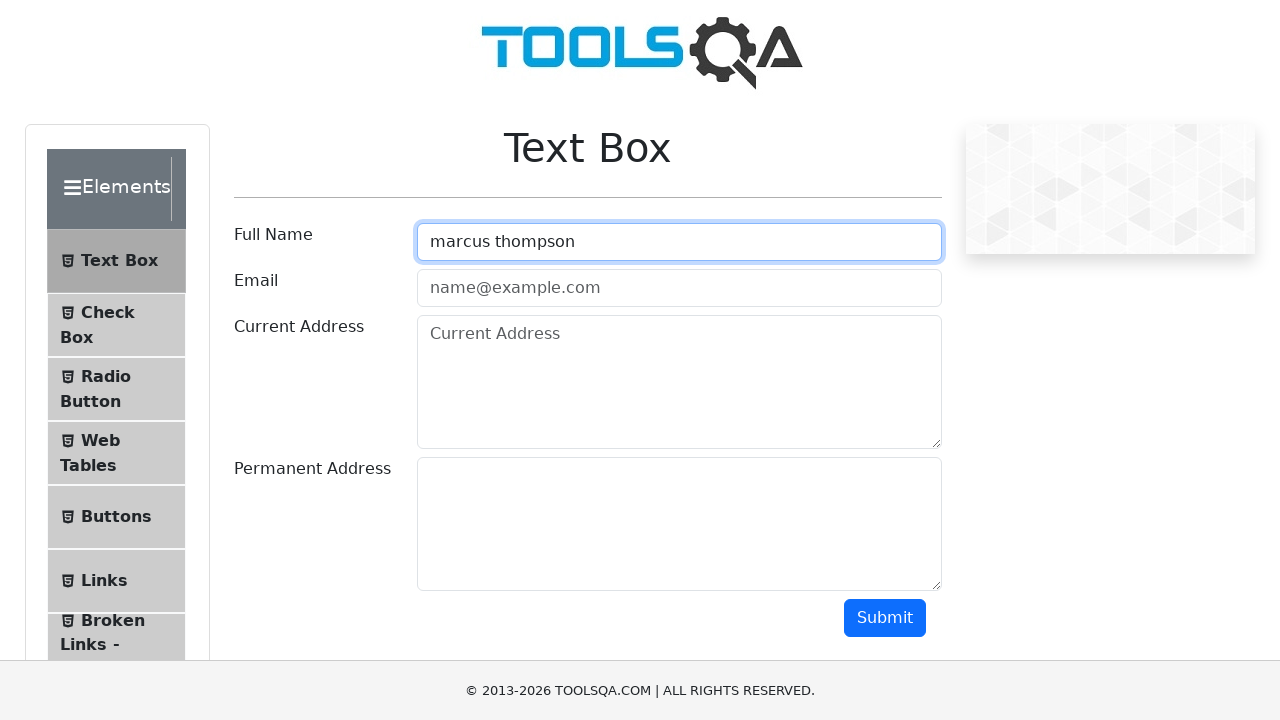